Tests JavaScript alert handling by clicking the first button, accepting the alert, and verifying the result message

Starting URL: https://the-internet.herokuapp.com/javascript_alerts

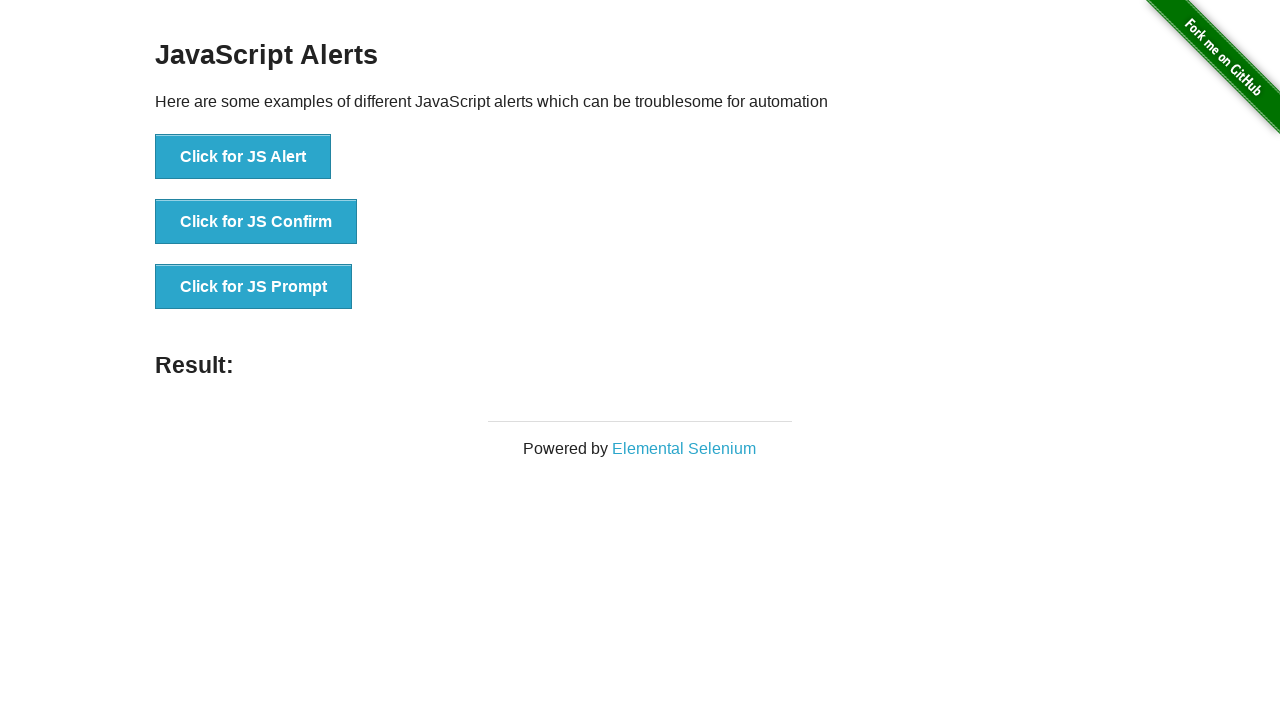

Clicked the first button to trigger JavaScript alert at (243, 157) on button[onclick='jsAlert()']
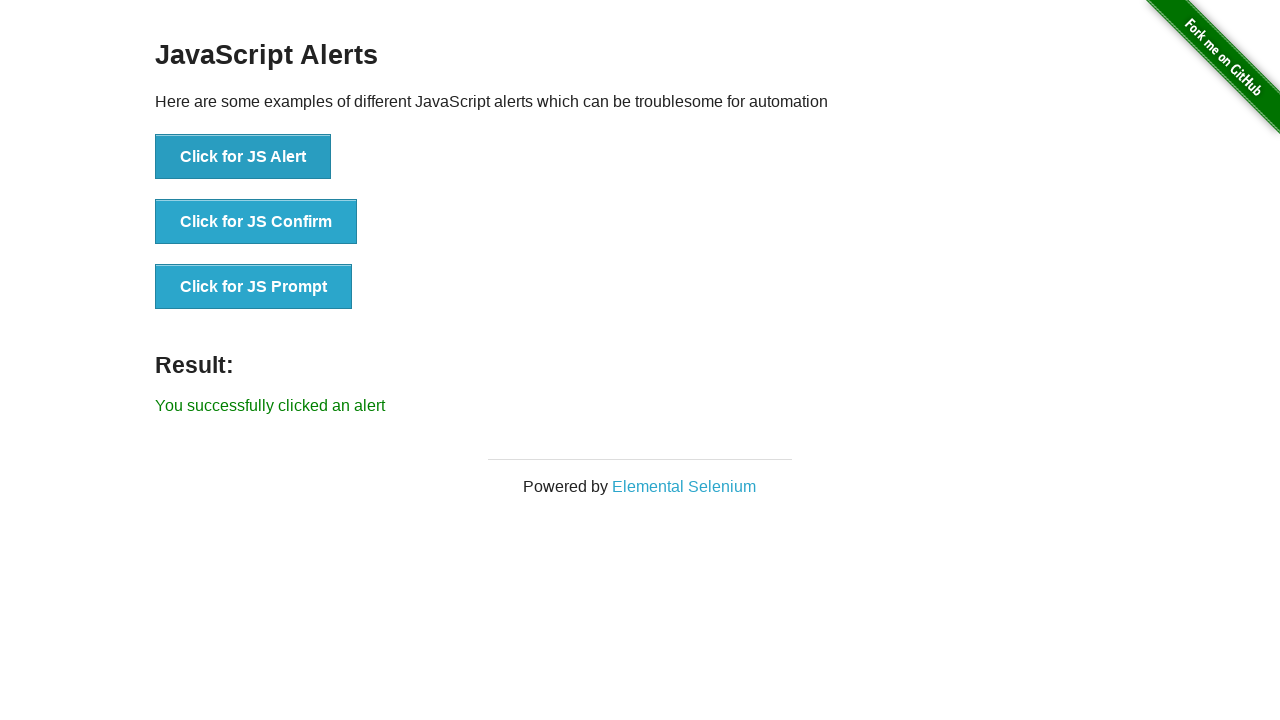

Set up dialog handler to accept alerts
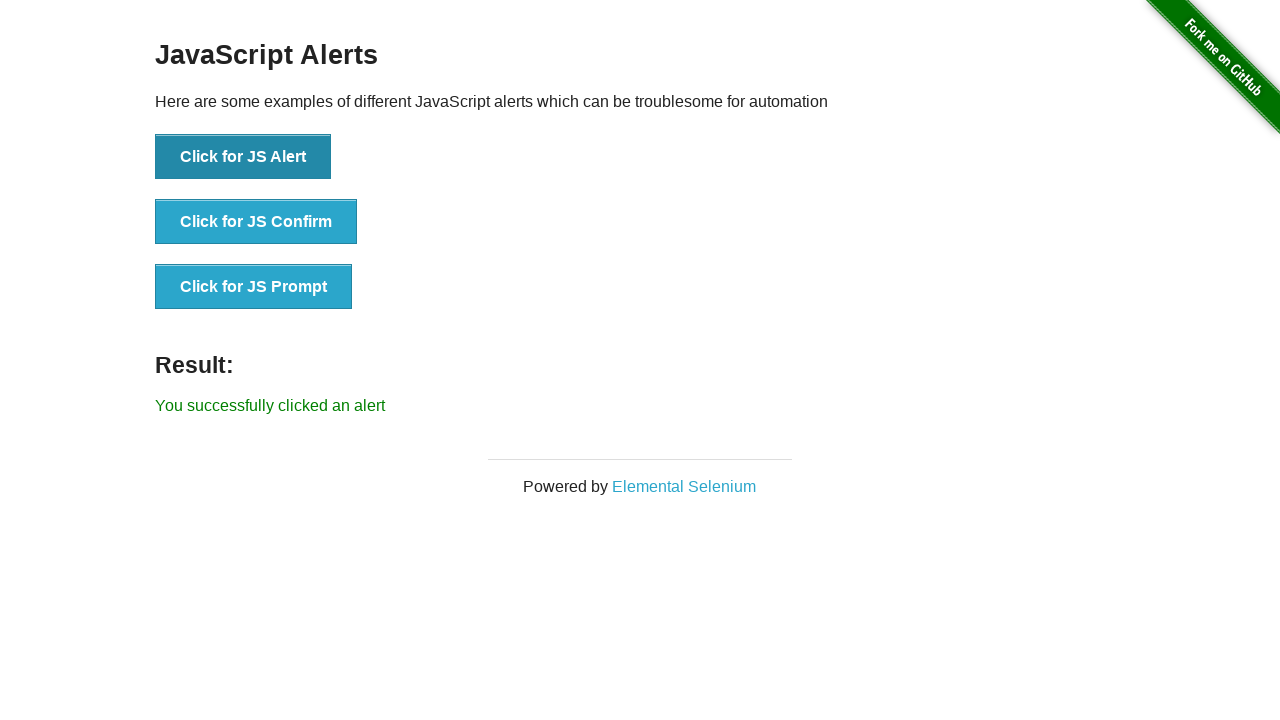

Clicked button to trigger alert and accept it at (243, 157) on button[onclick='jsAlert()']
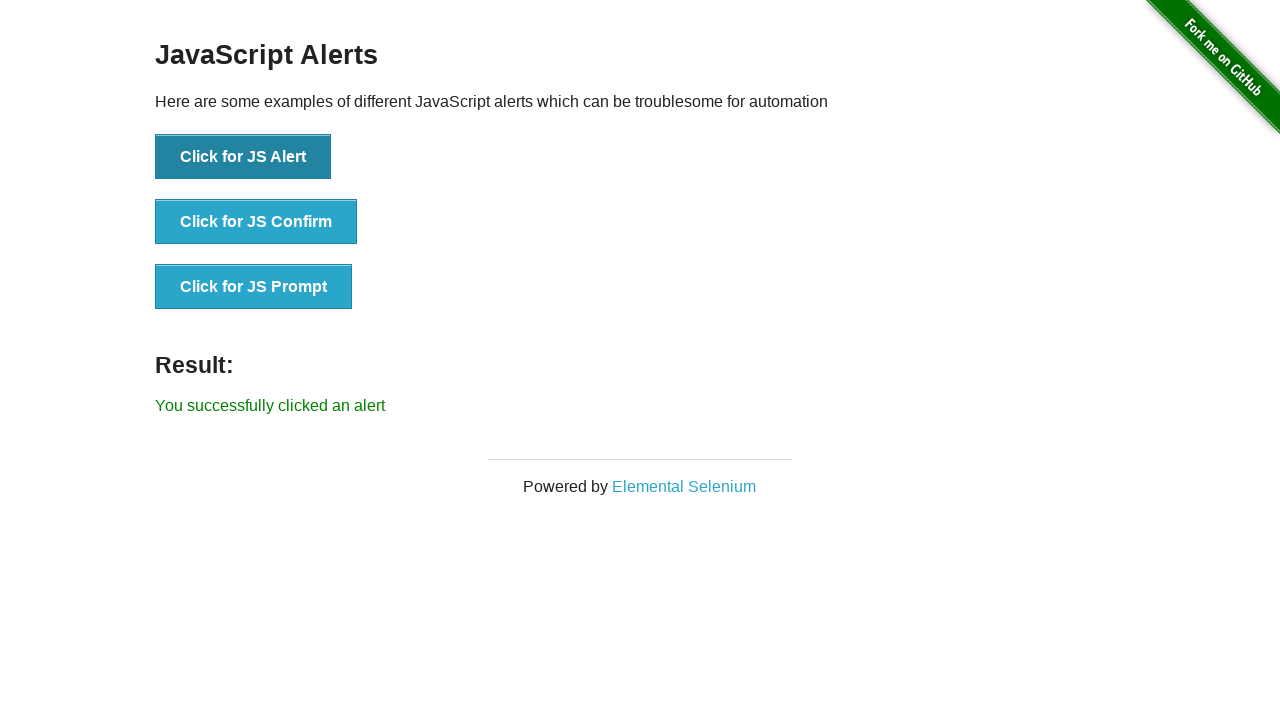

Result message element loaded
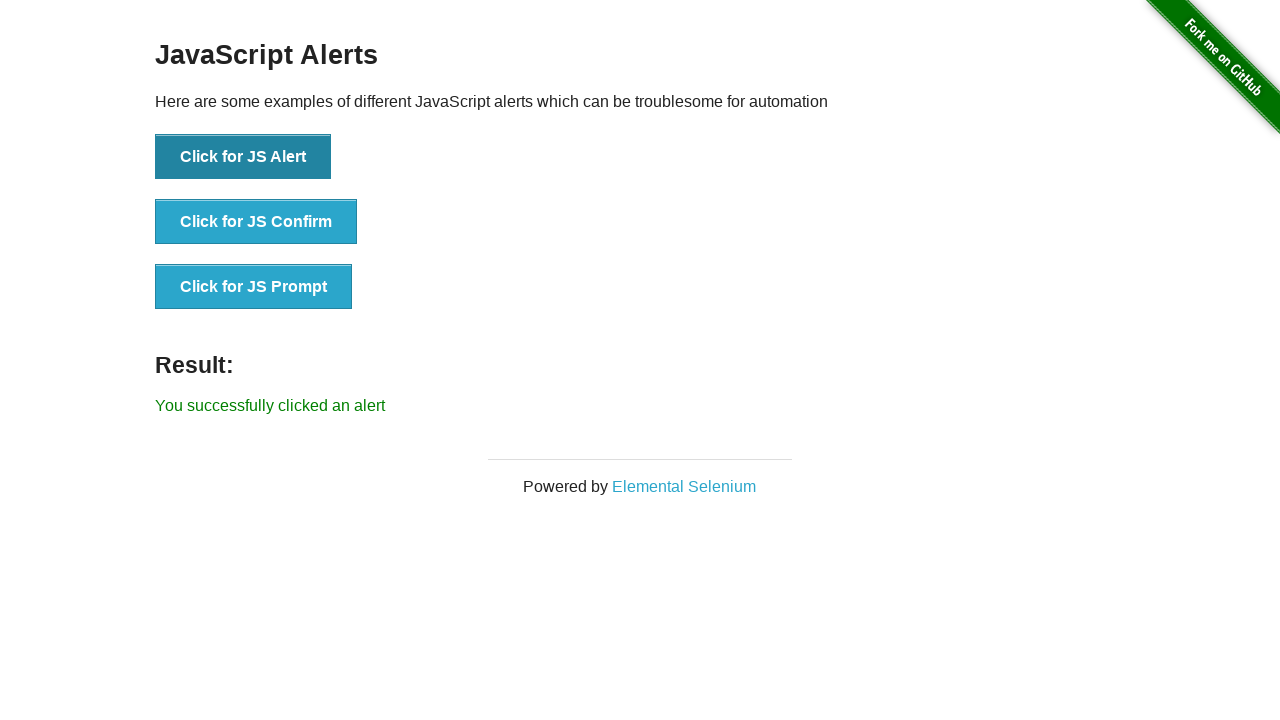

Retrieved result message text
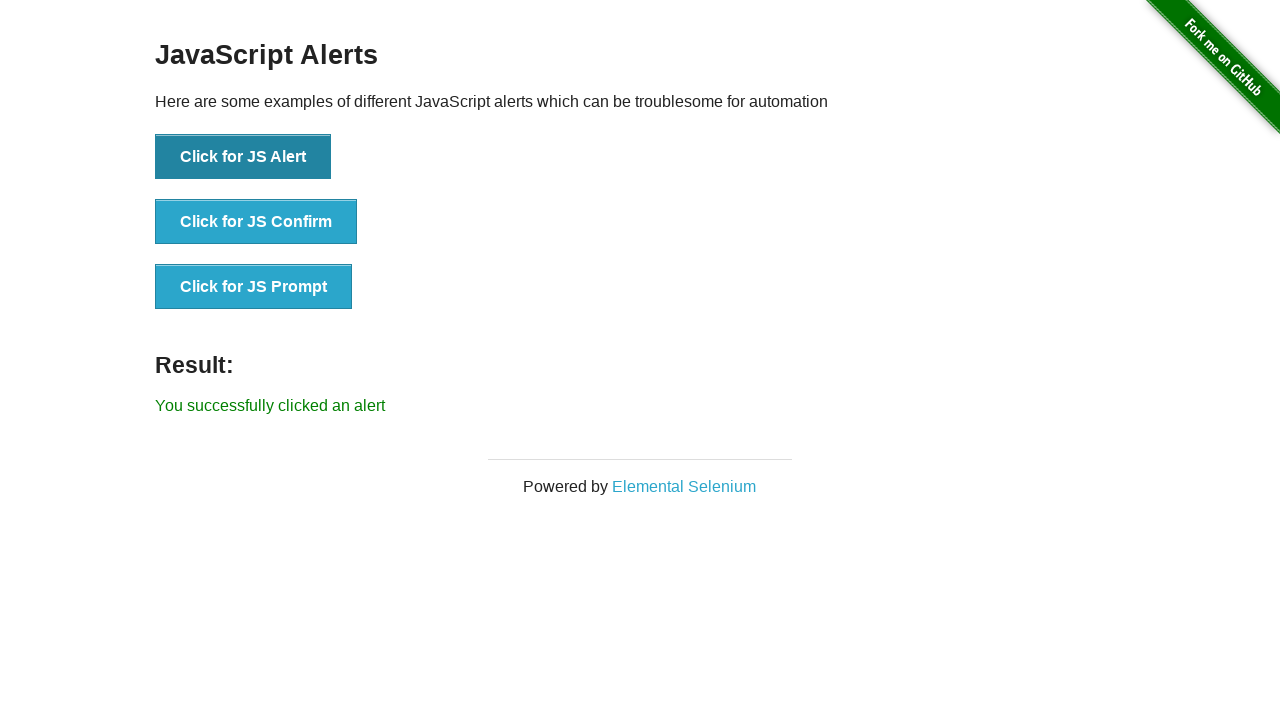

Verified result message matches expected text
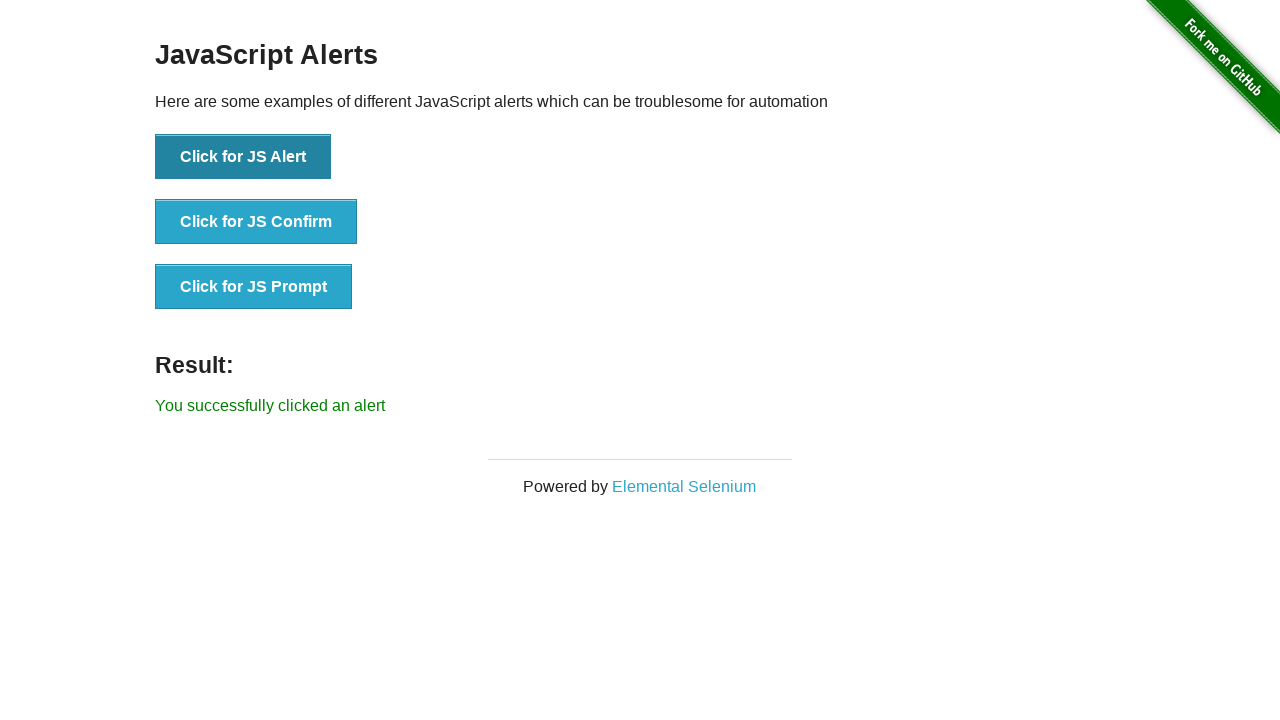

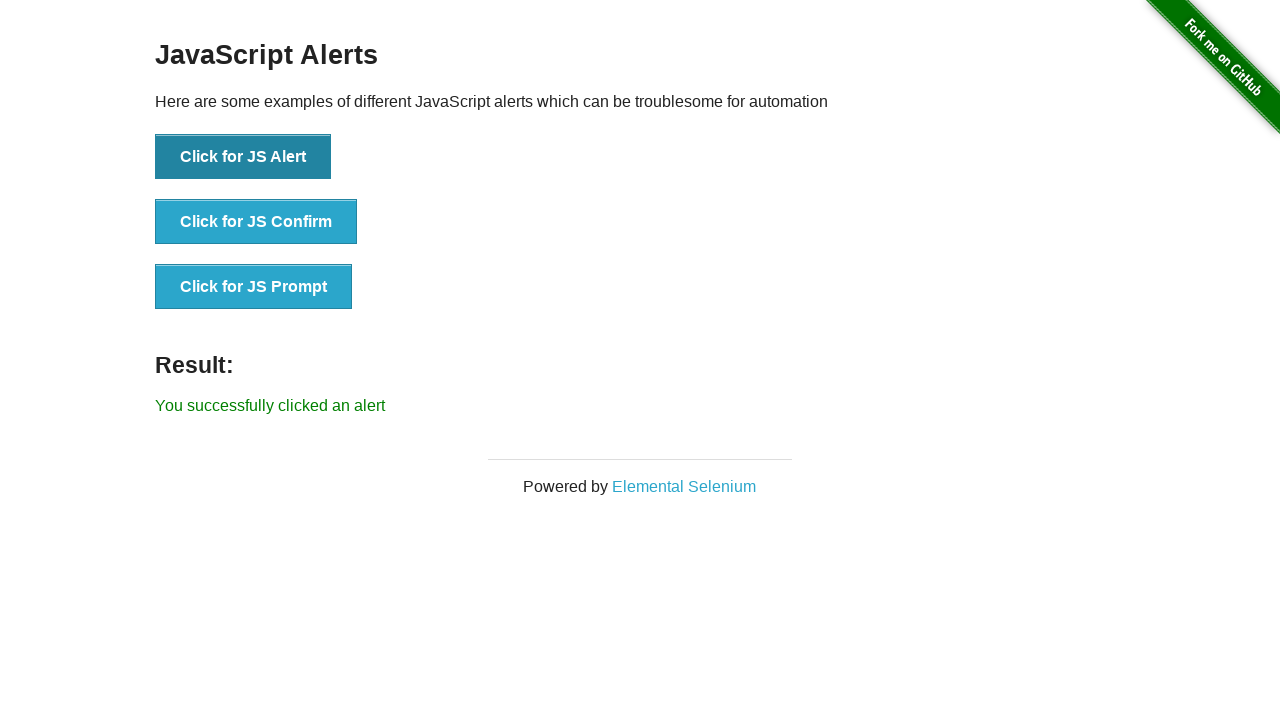